Tests parcel tracking functionality on Nova Poshta website by entering a valid tracking number and clicking the search button

Starting URL: https://tracking.novaposhta.ua/#/uk

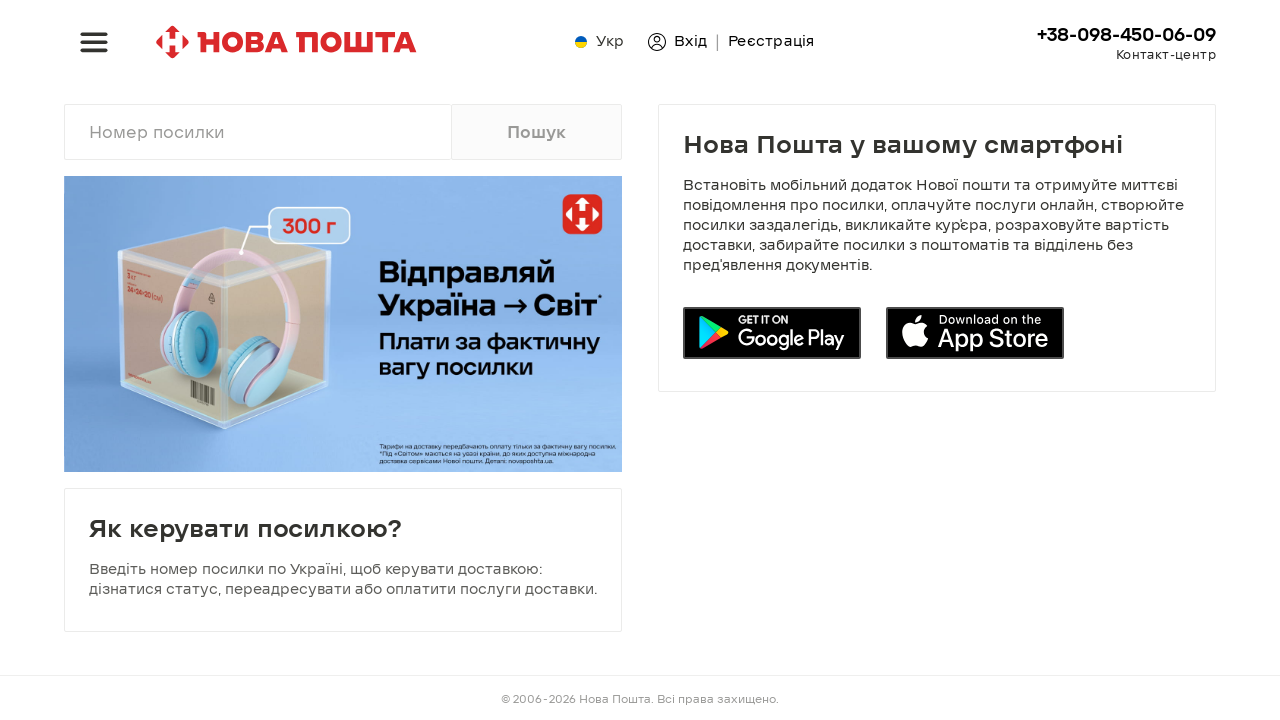

Waited for page to fully load (domcontentloaded)
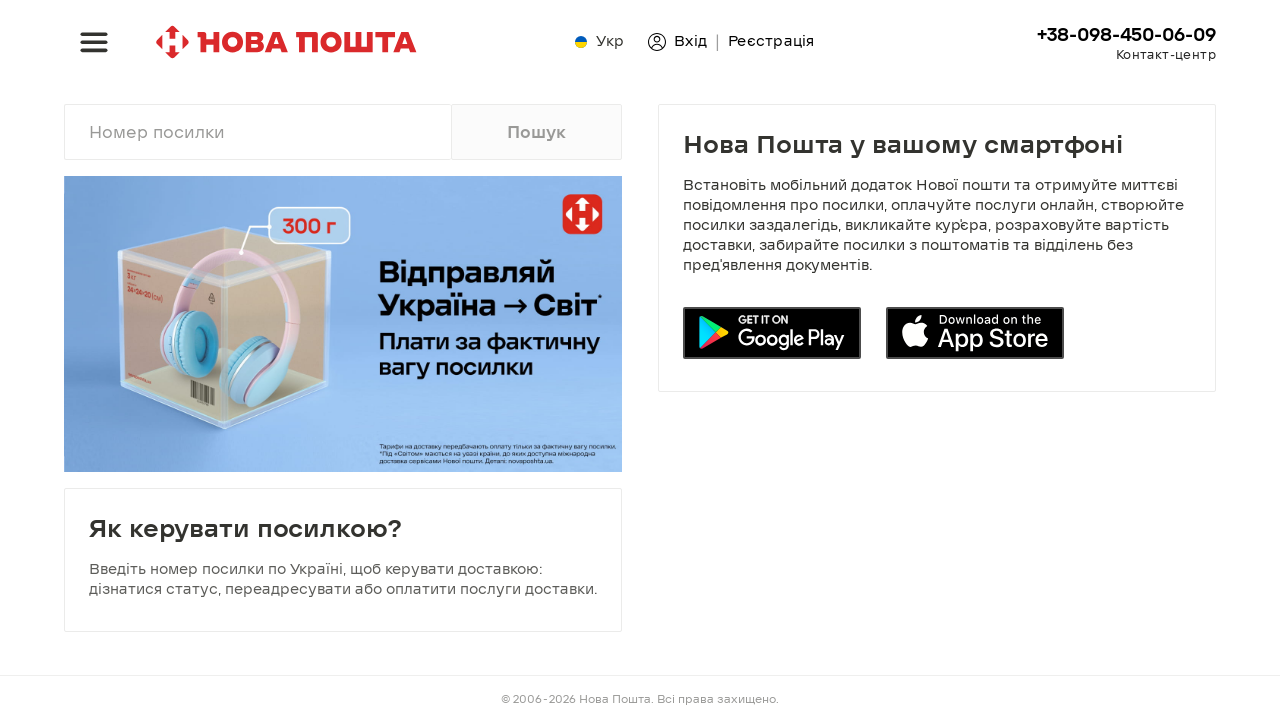

Cleared the tracking number input field on #en
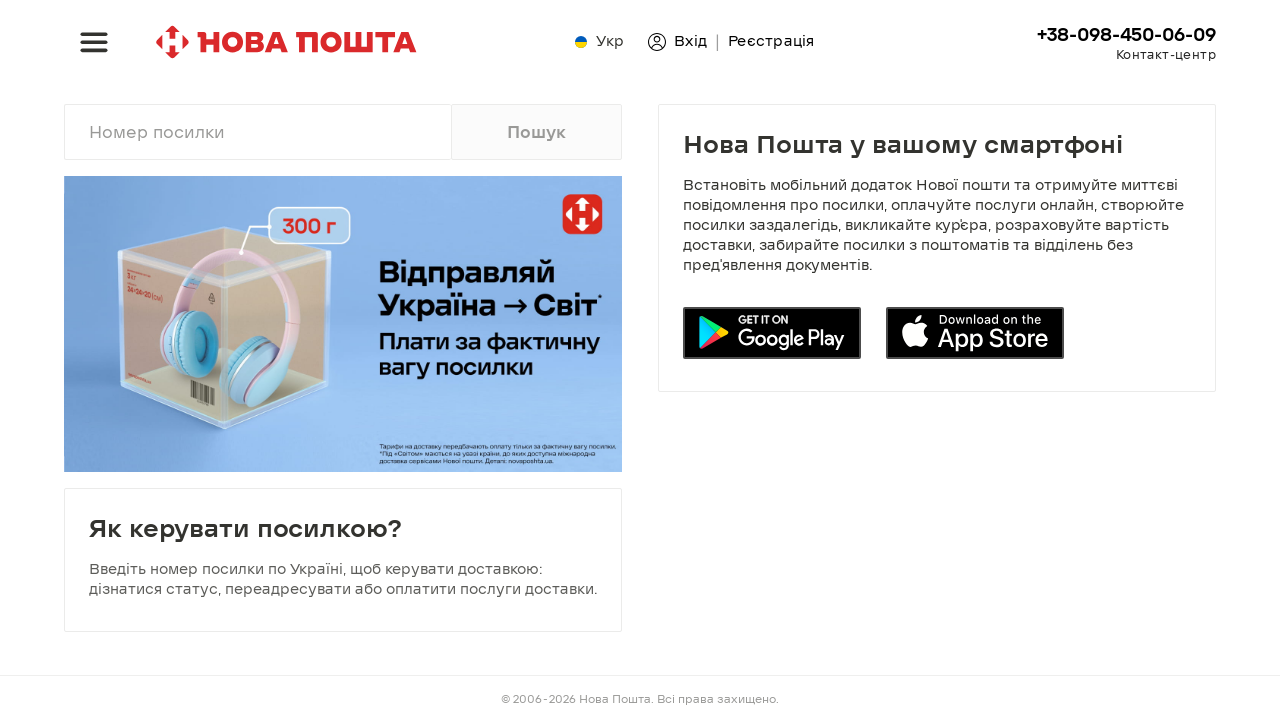

Entered valid tracking number '59500002864036' into the input field on #en
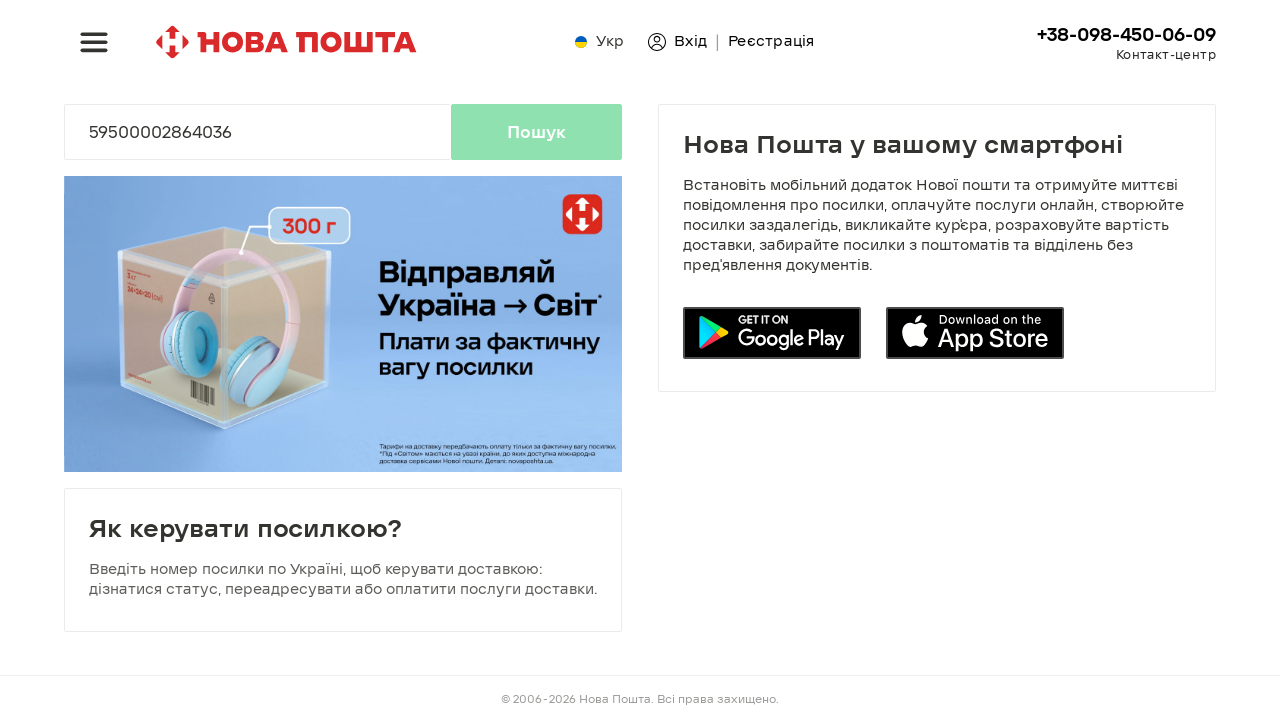

Clicked the search button to initiate parcel tracking at (536, 132) on #np-number-input-desktop-btn-search-en
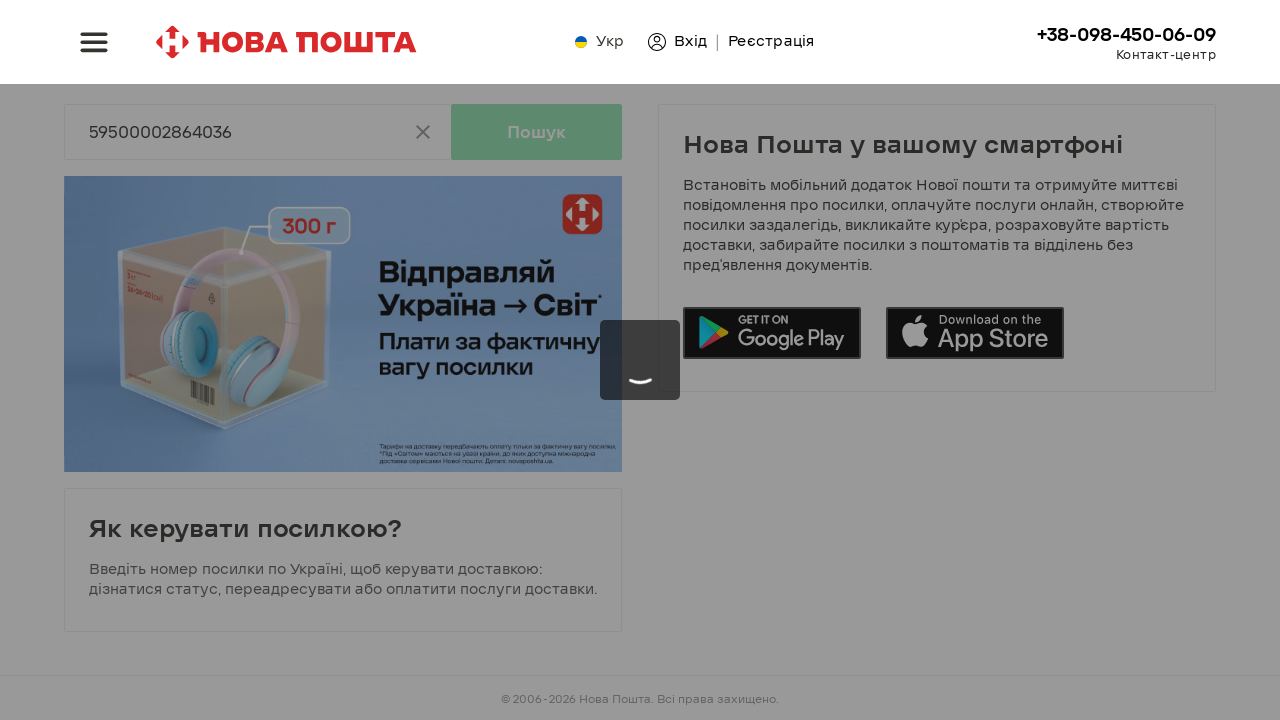

Waited 2 seconds for tracking results to load
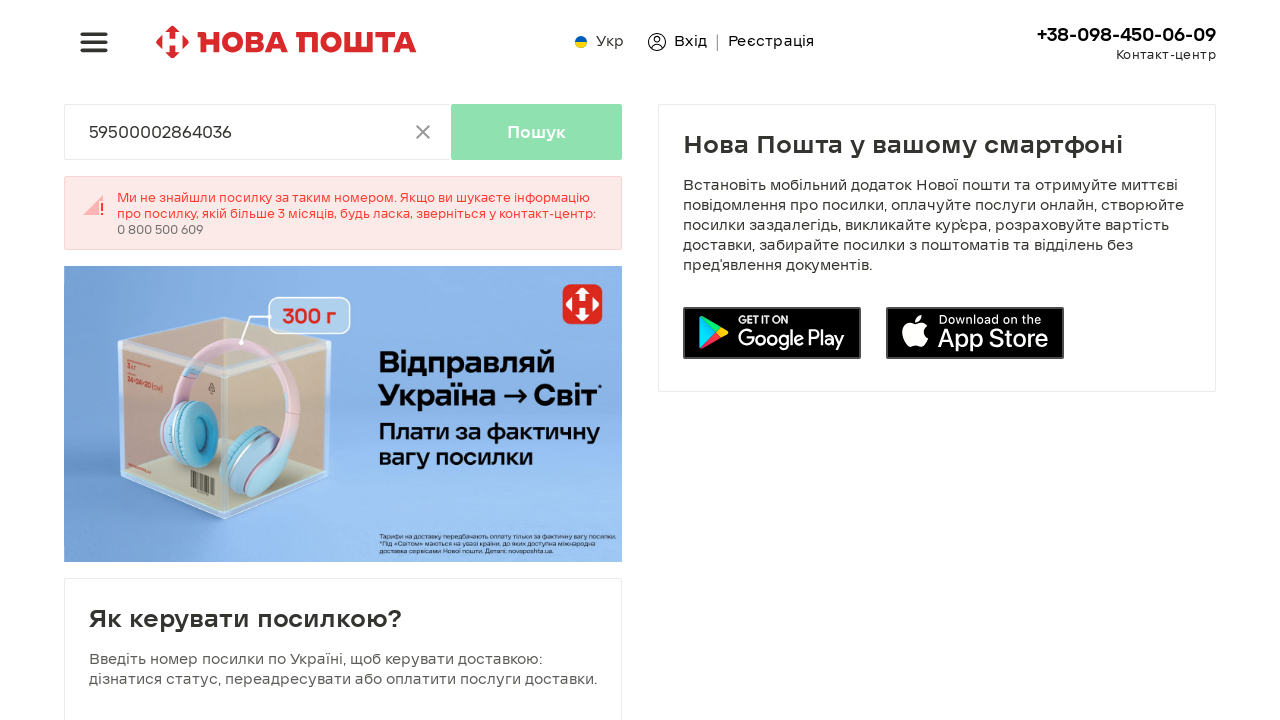

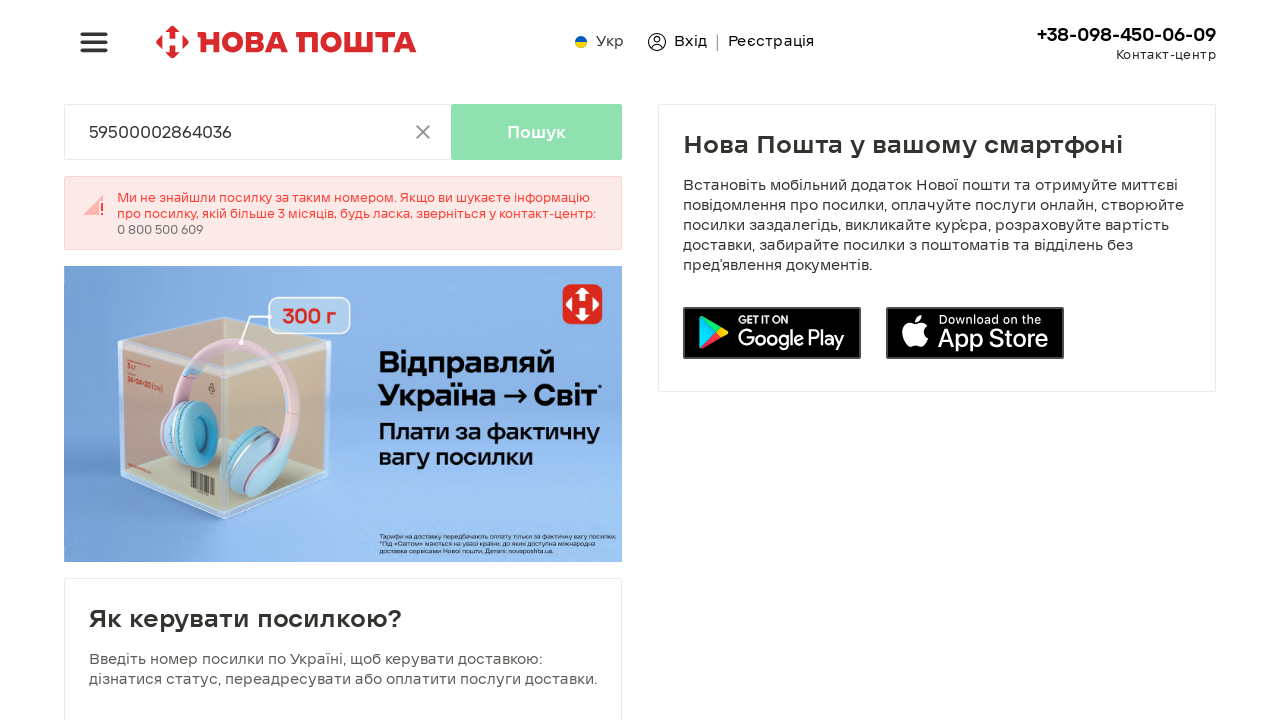